Navigates to the OrangeHRM demo site and verifies the page loads correctly by checking that the page title and content are available.

Starting URL: https://opensource-demo.orangehrmlive.com/

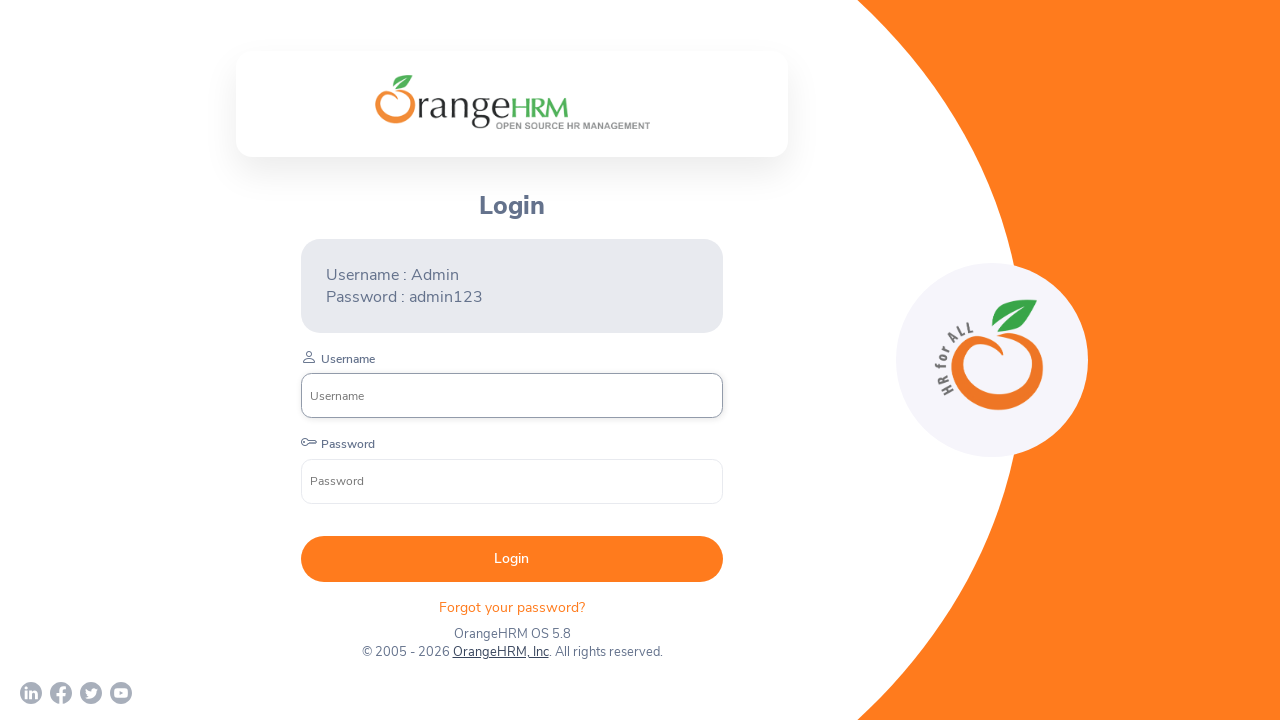

Waited for page to reach domcontentloaded state
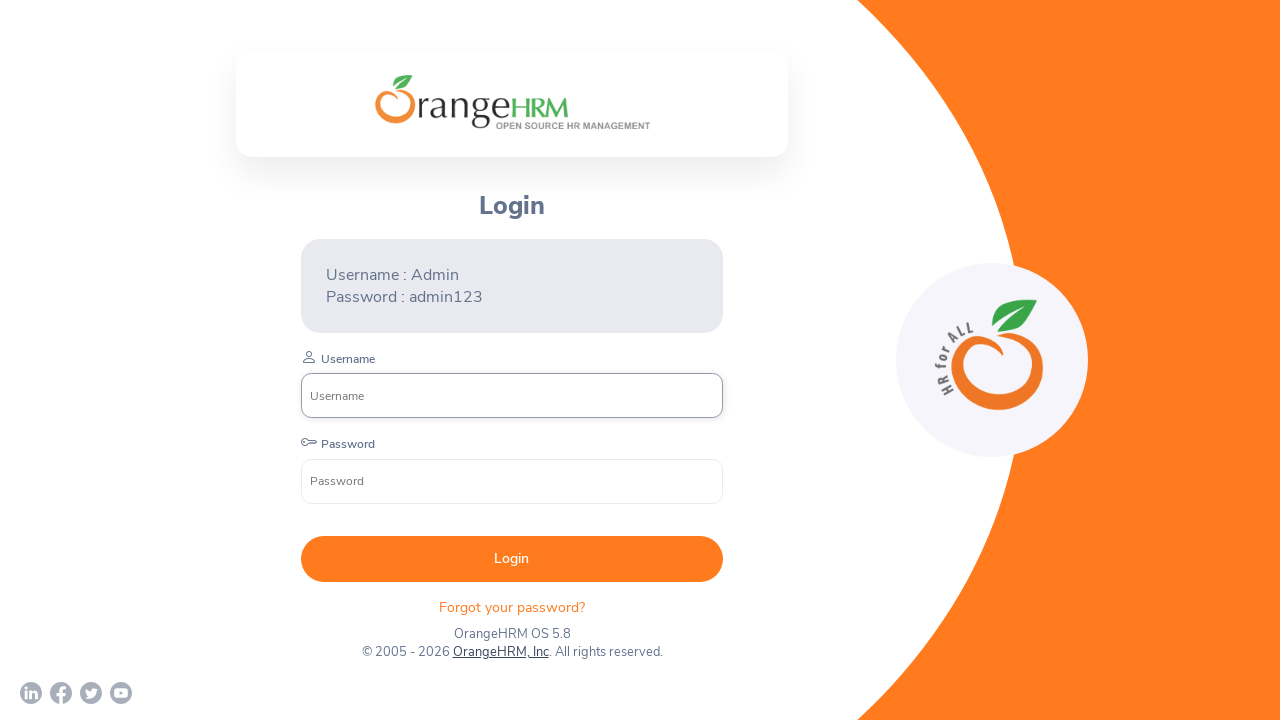

Verified page title contains 'OrangeHRM'
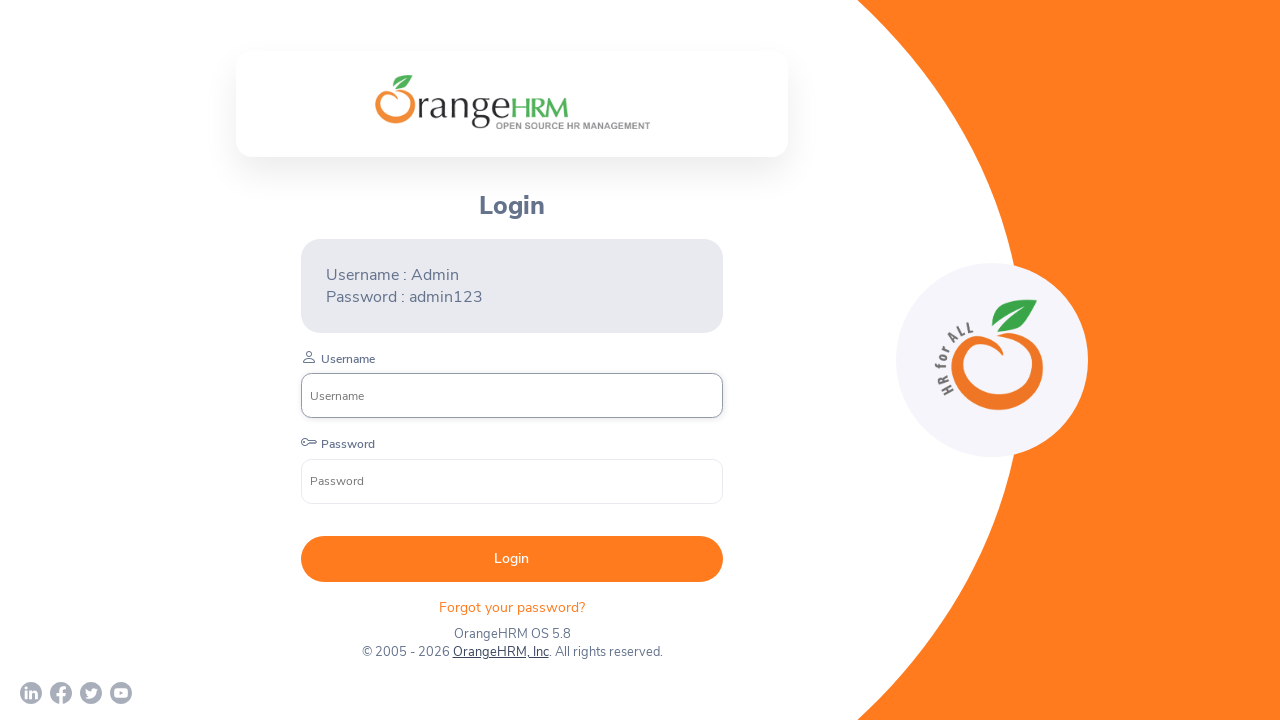

Verified current URL contains 'opensource-demo.orangehrmlive.com'
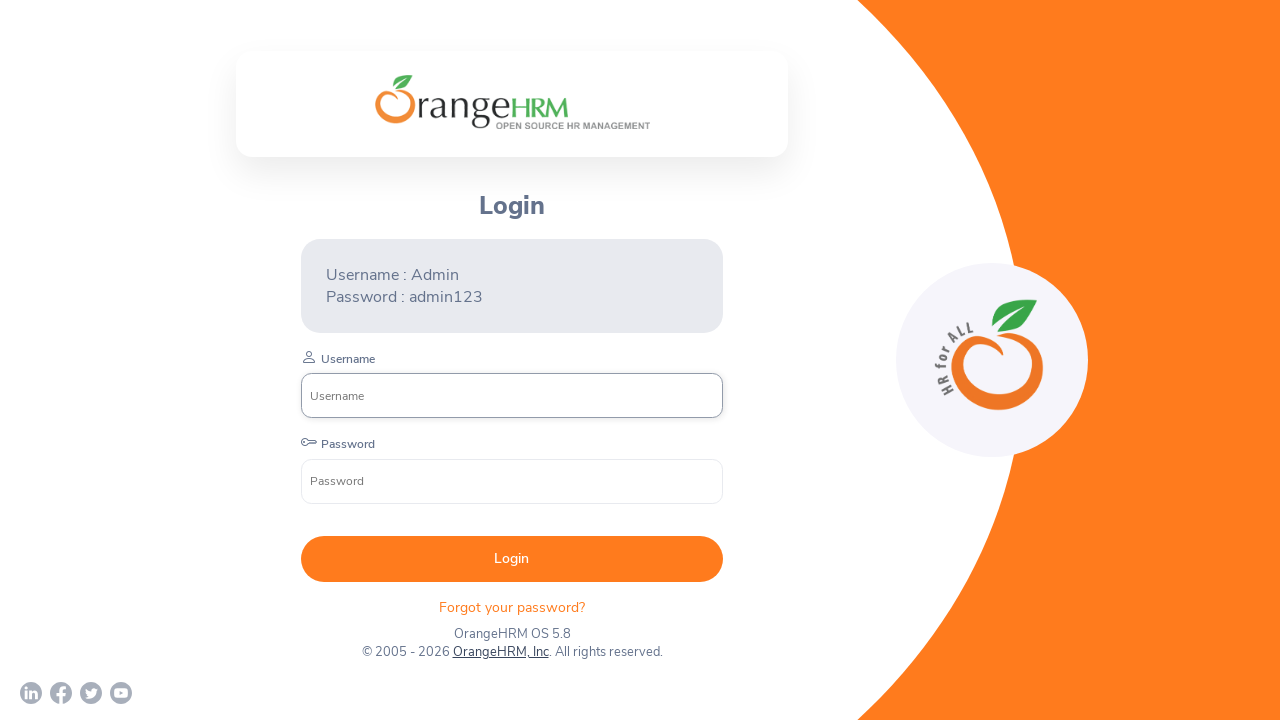

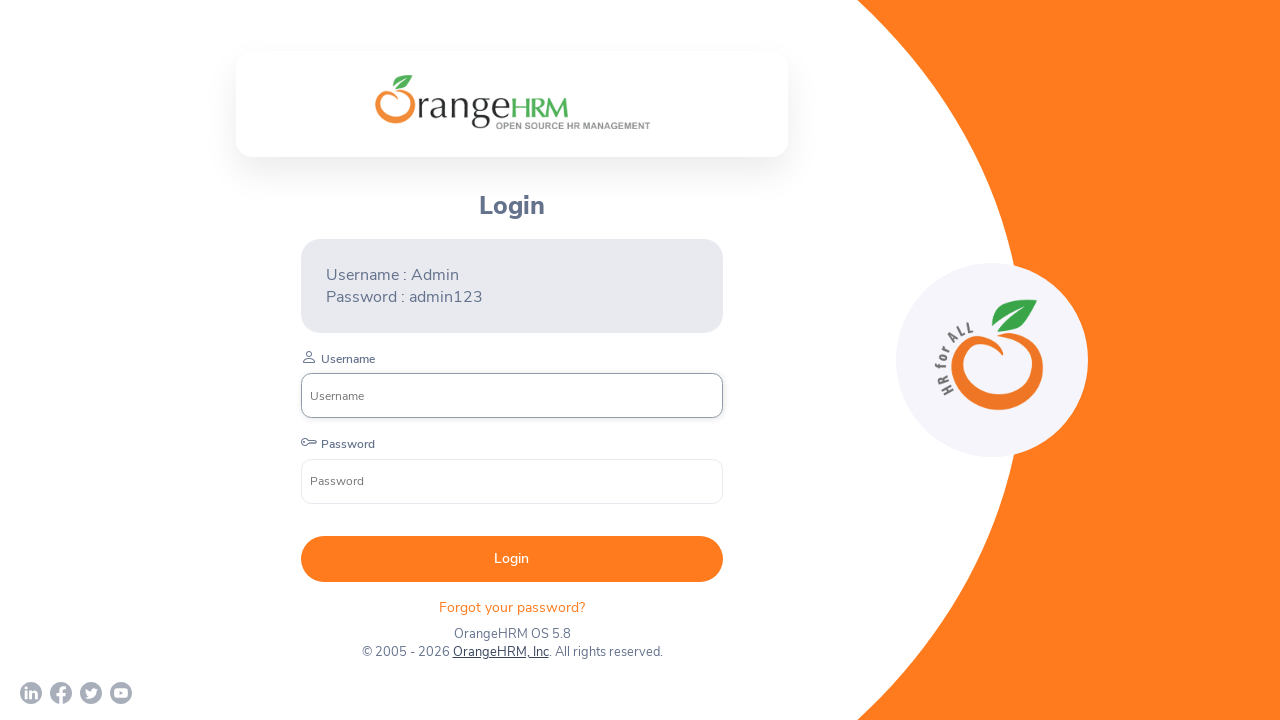